Navigates to the Python.org homepage and verifies that the event widget is displayed with event times and event names visible.

Starting URL: https://www.python.org

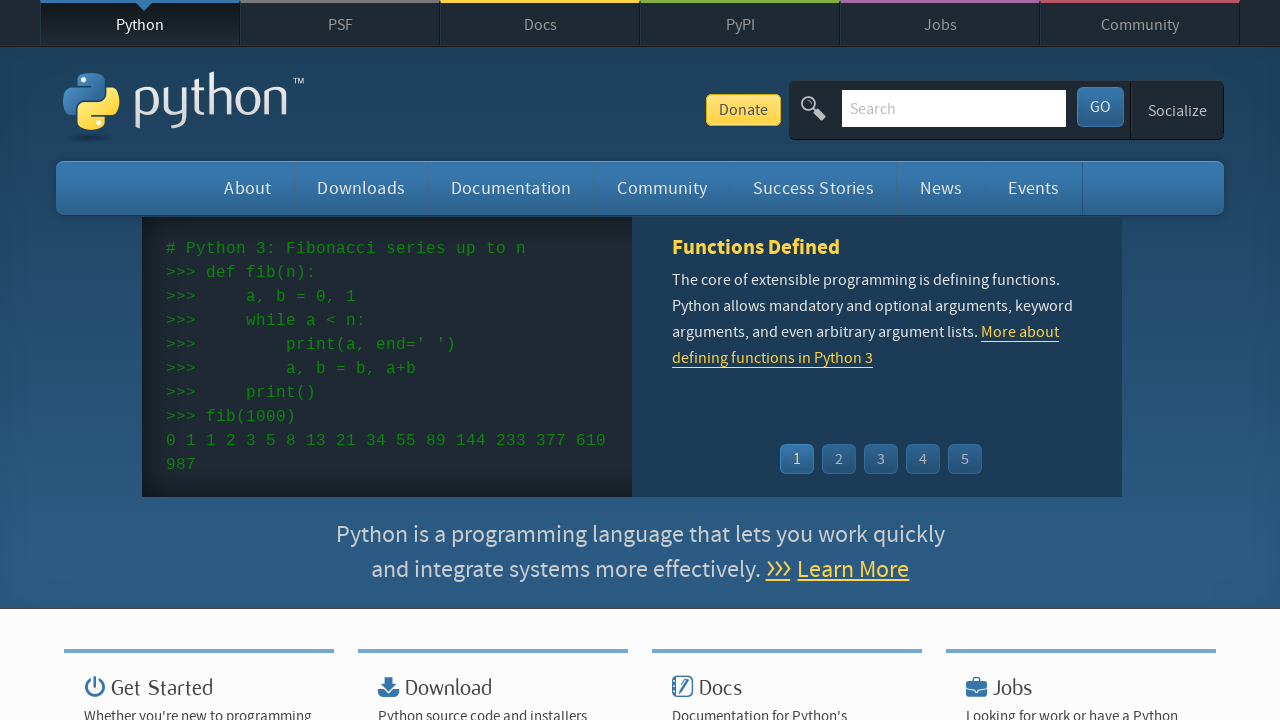

Navigated to Python.org homepage
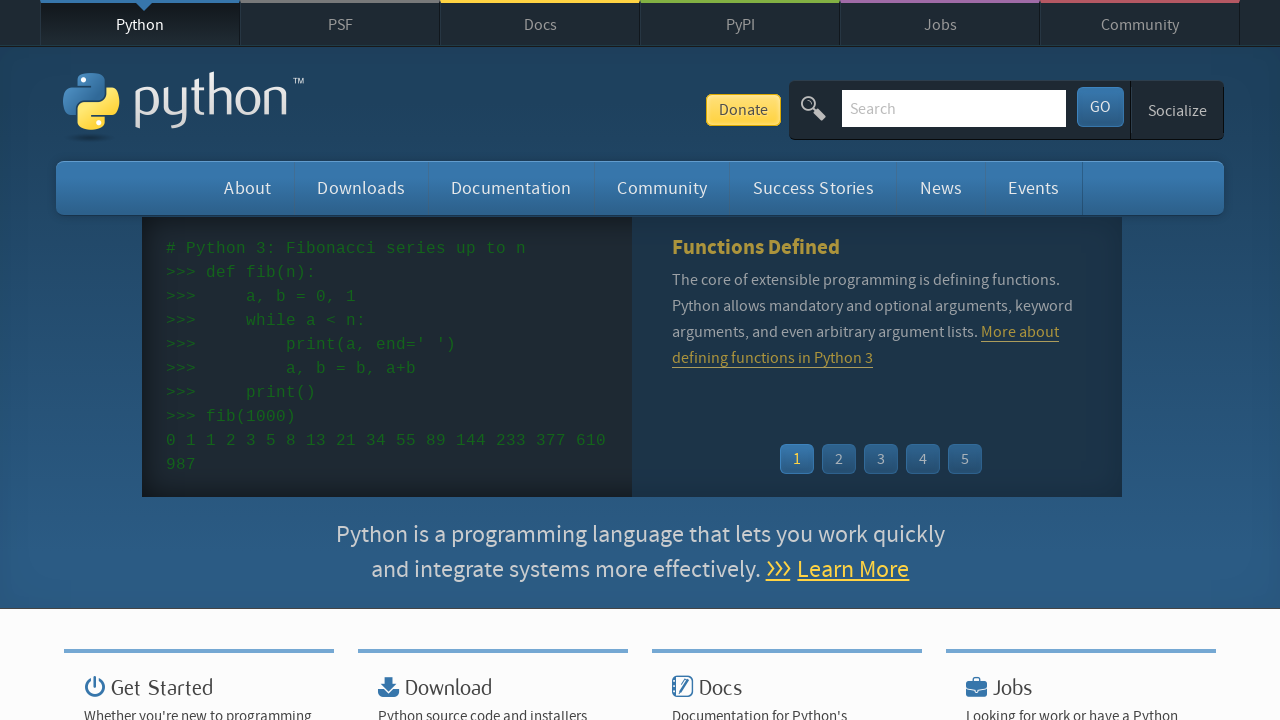

Event widget loaded on the page
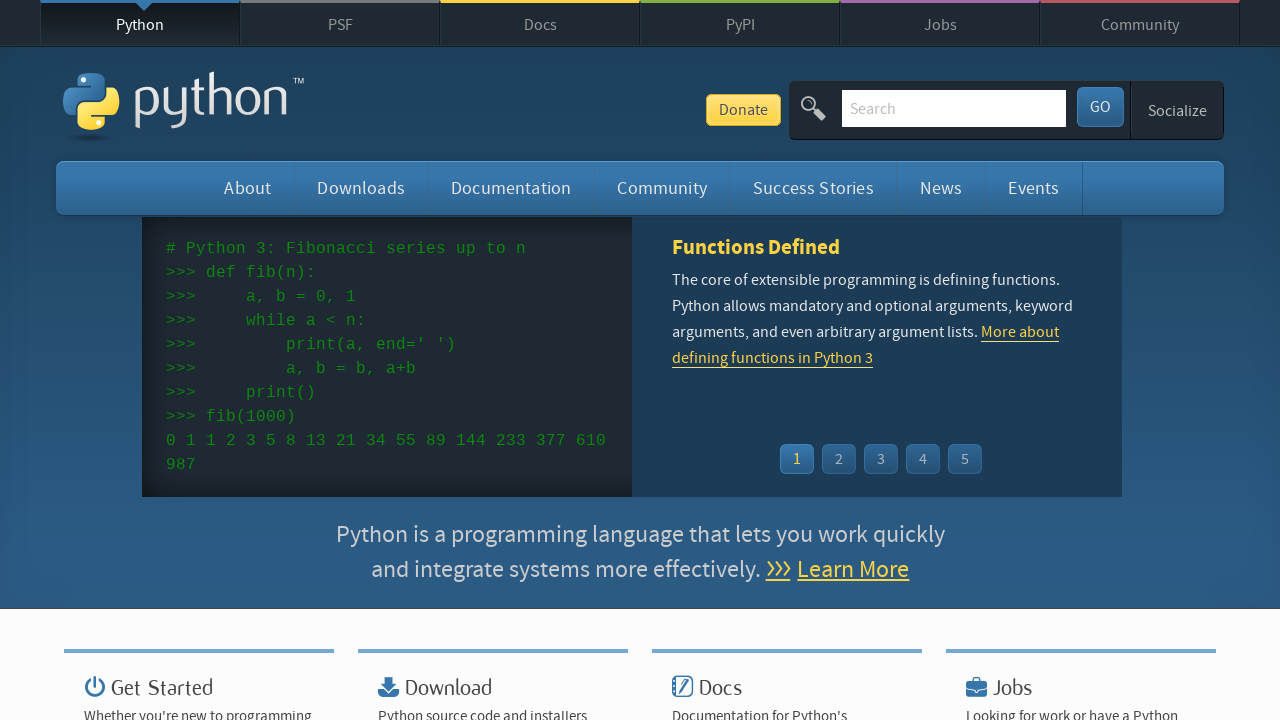

Event times are visible in the event widget
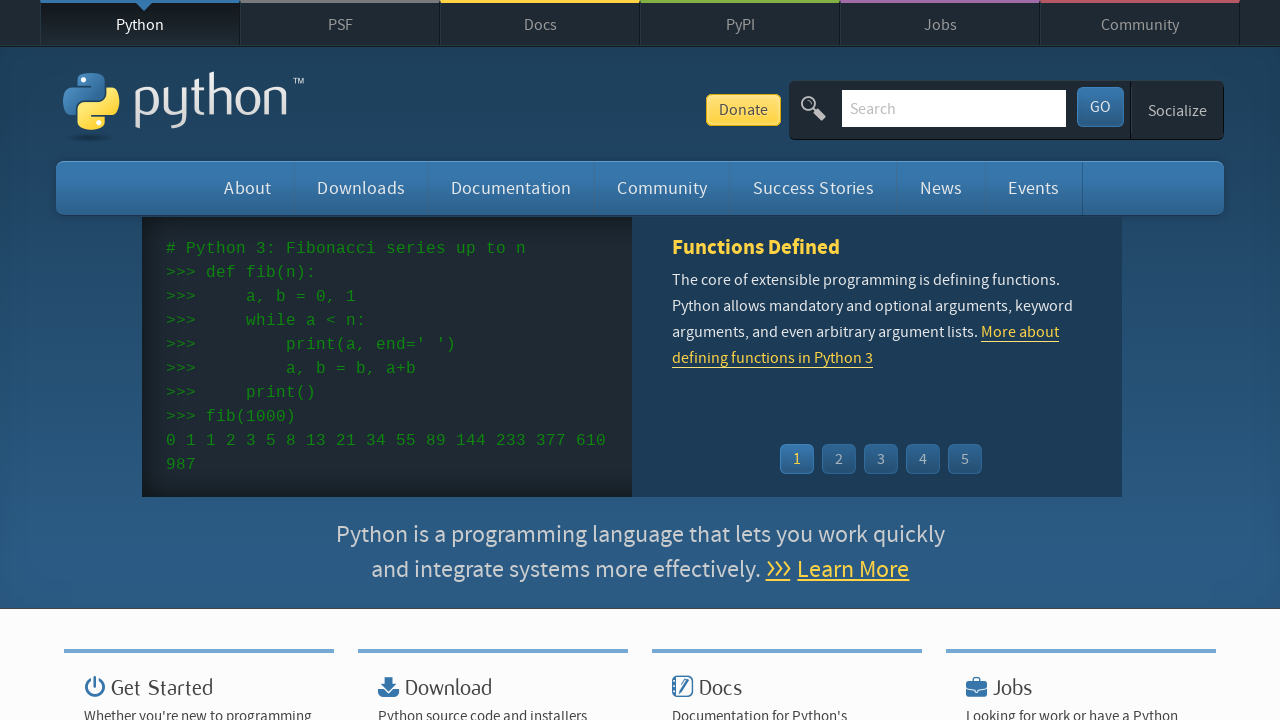

Event names and links are visible in the event widget
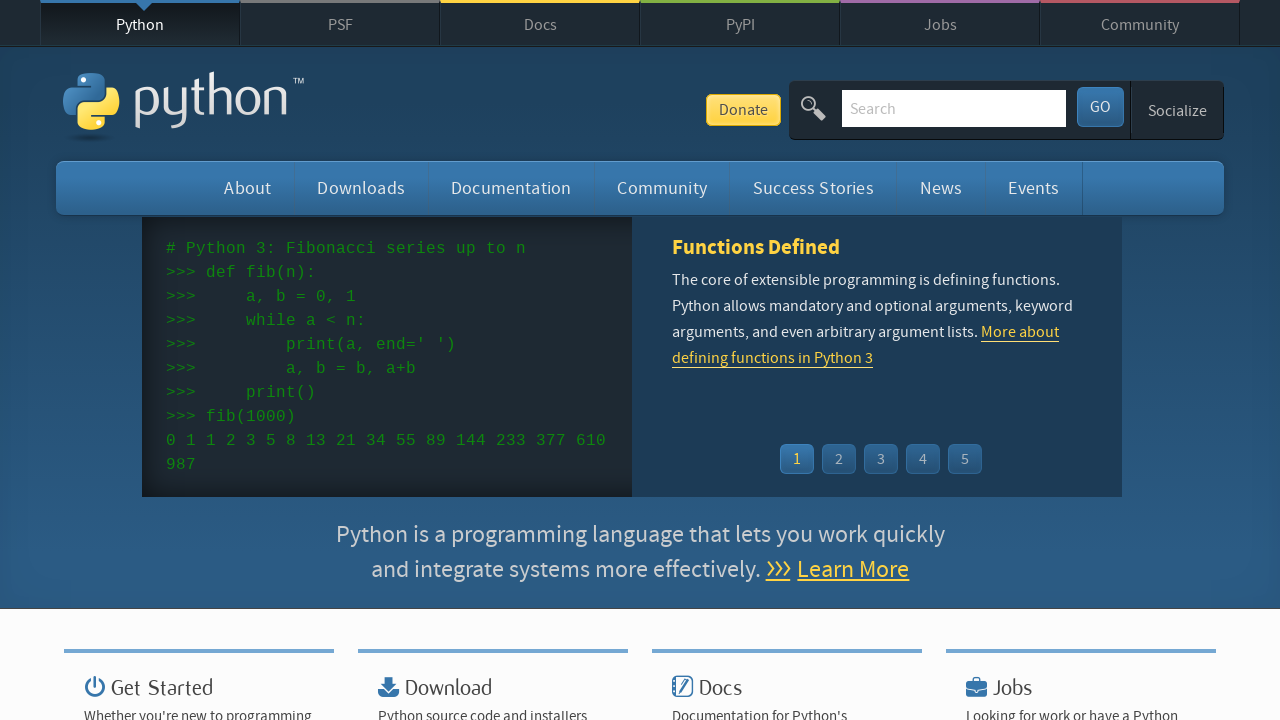

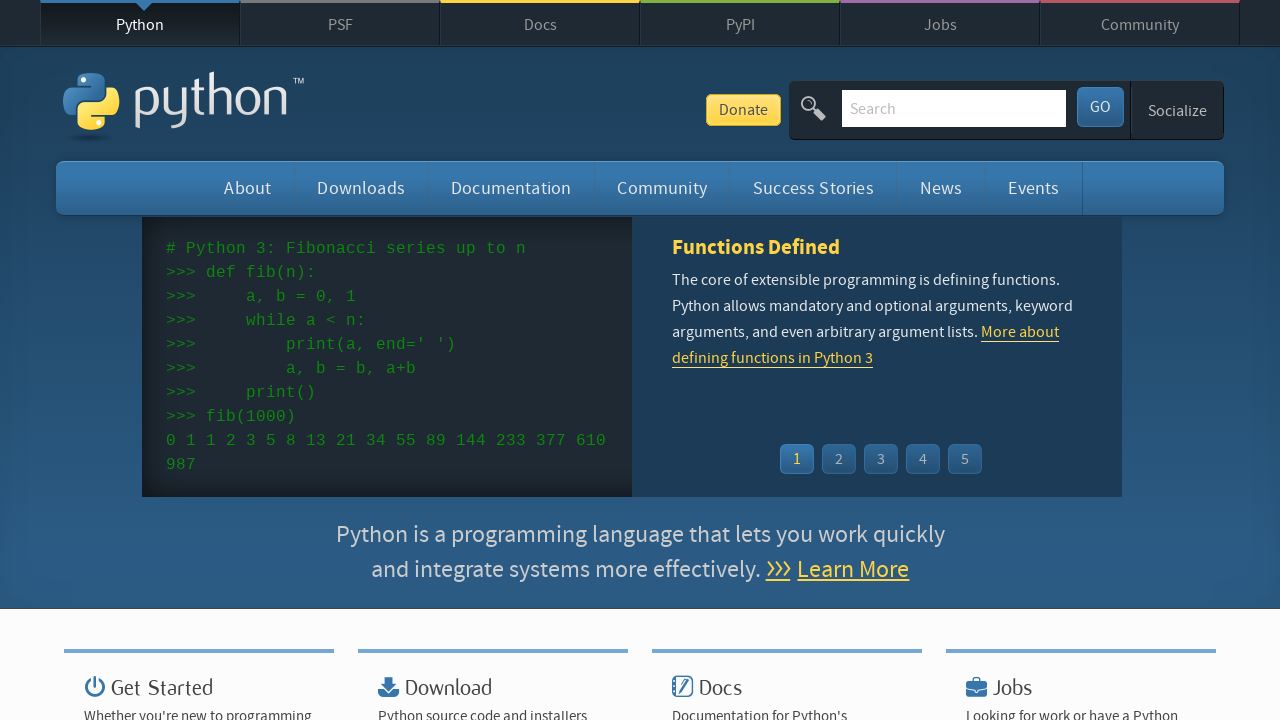